Tests that the todo counter displays the current number of items as todos are added

Starting URL: https://demo.playwright.dev/todomvc

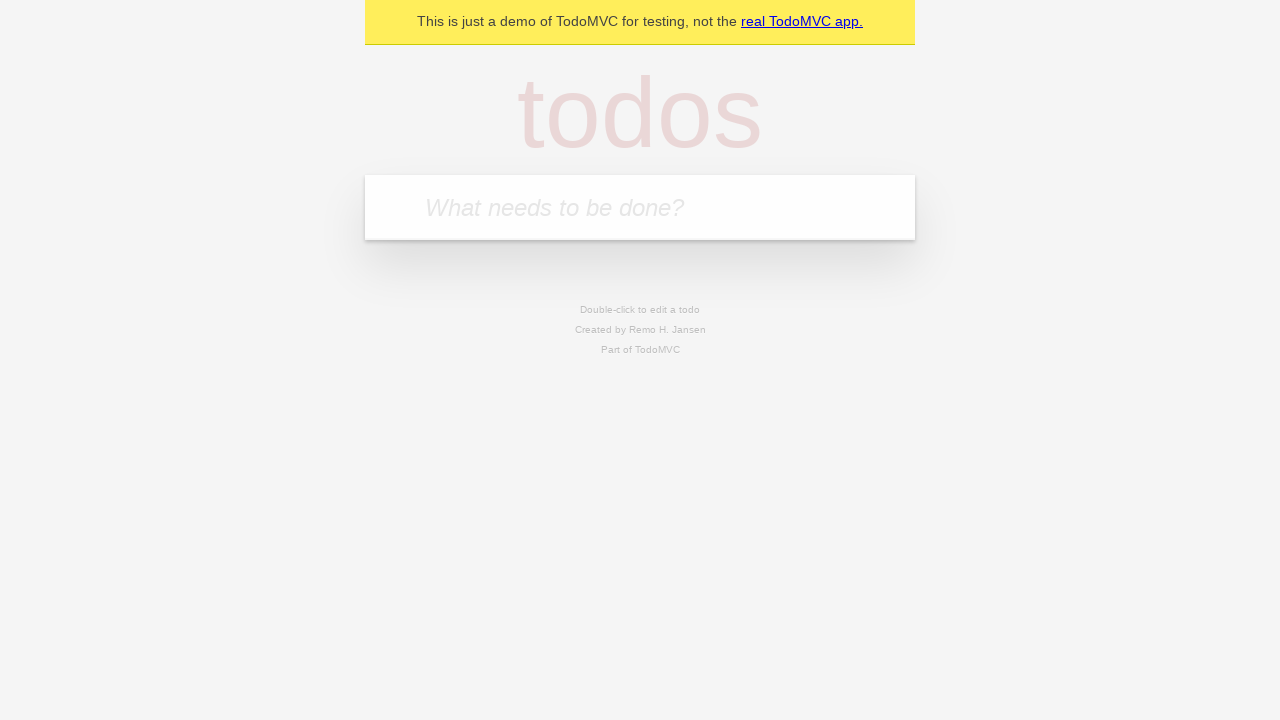

Filled todo input with 'buy some cheese' on internal:attr=[placeholder="What needs to be done?"i]
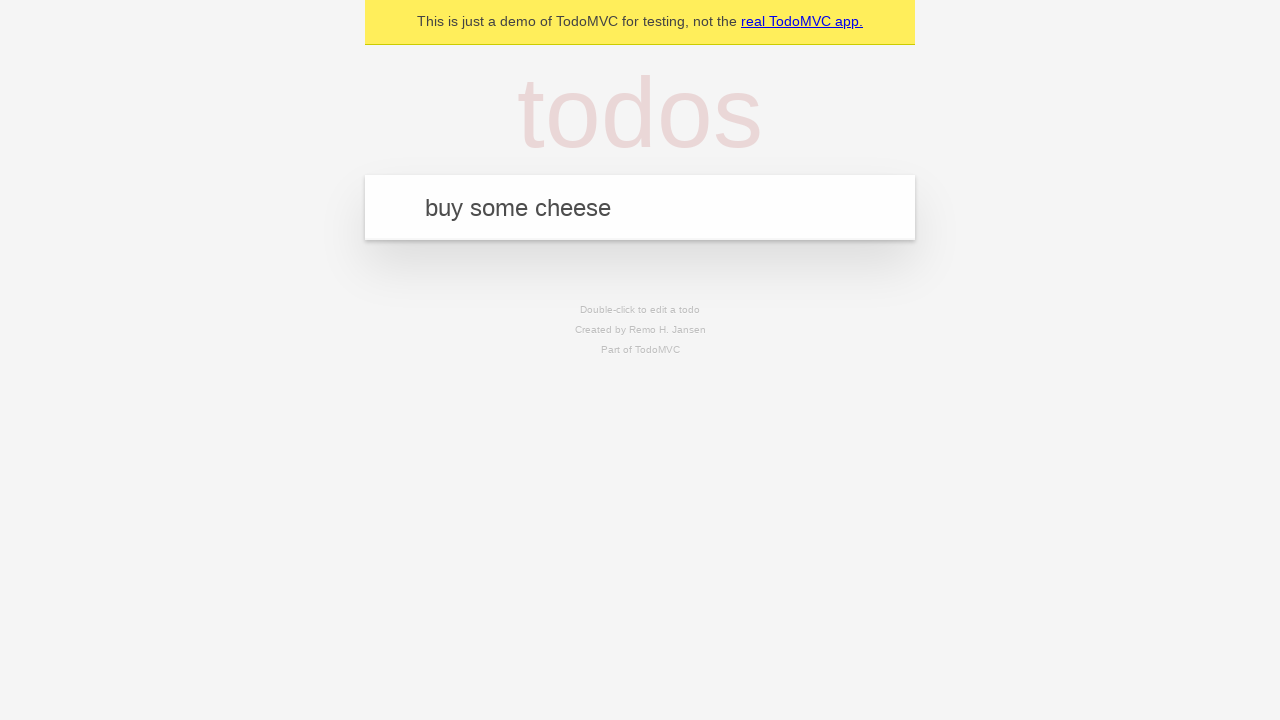

Pressed Enter to create first todo on internal:attr=[placeholder="What needs to be done?"i]
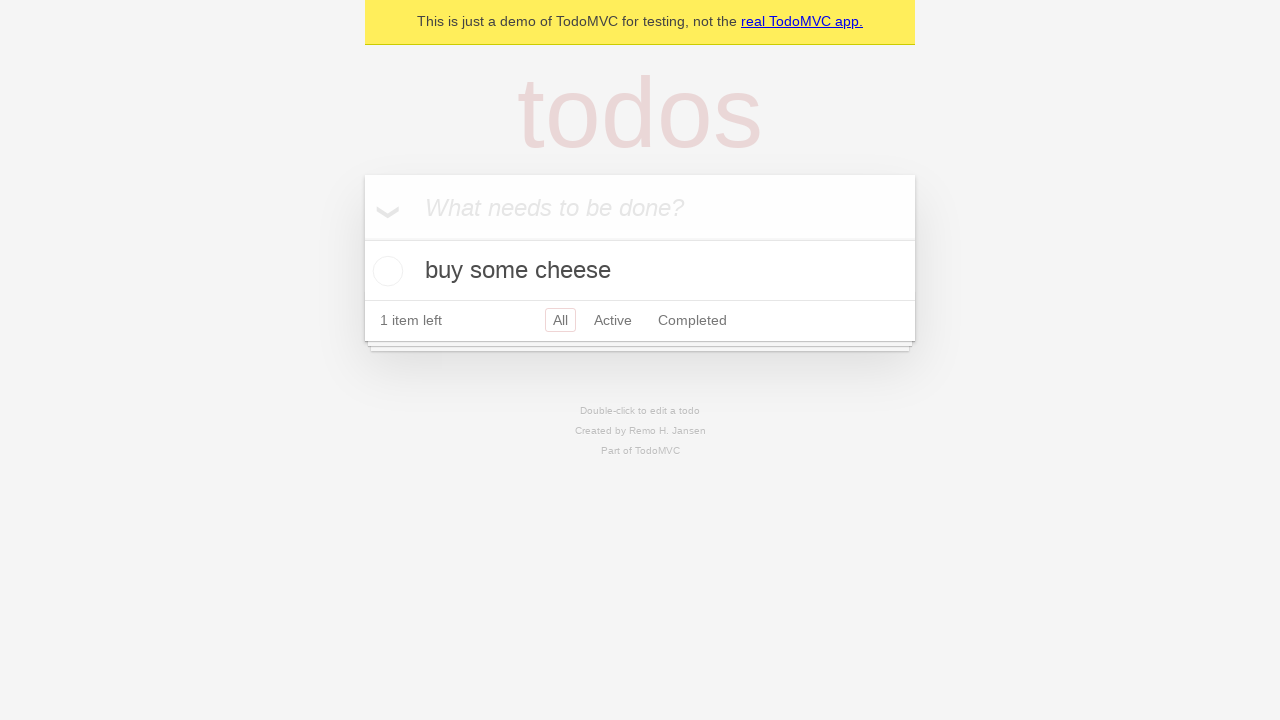

Todo counter element appeared after creating first item
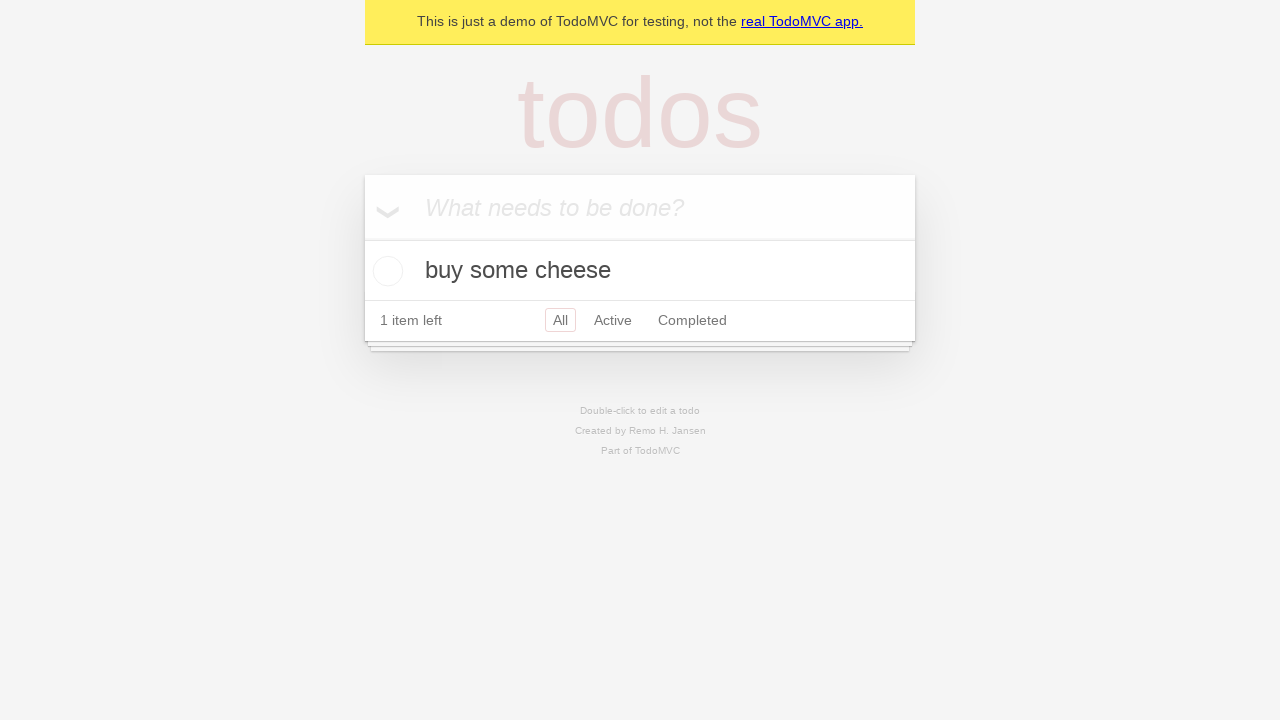

Filled todo input with 'feed the cat' on internal:attr=[placeholder="What needs to be done?"i]
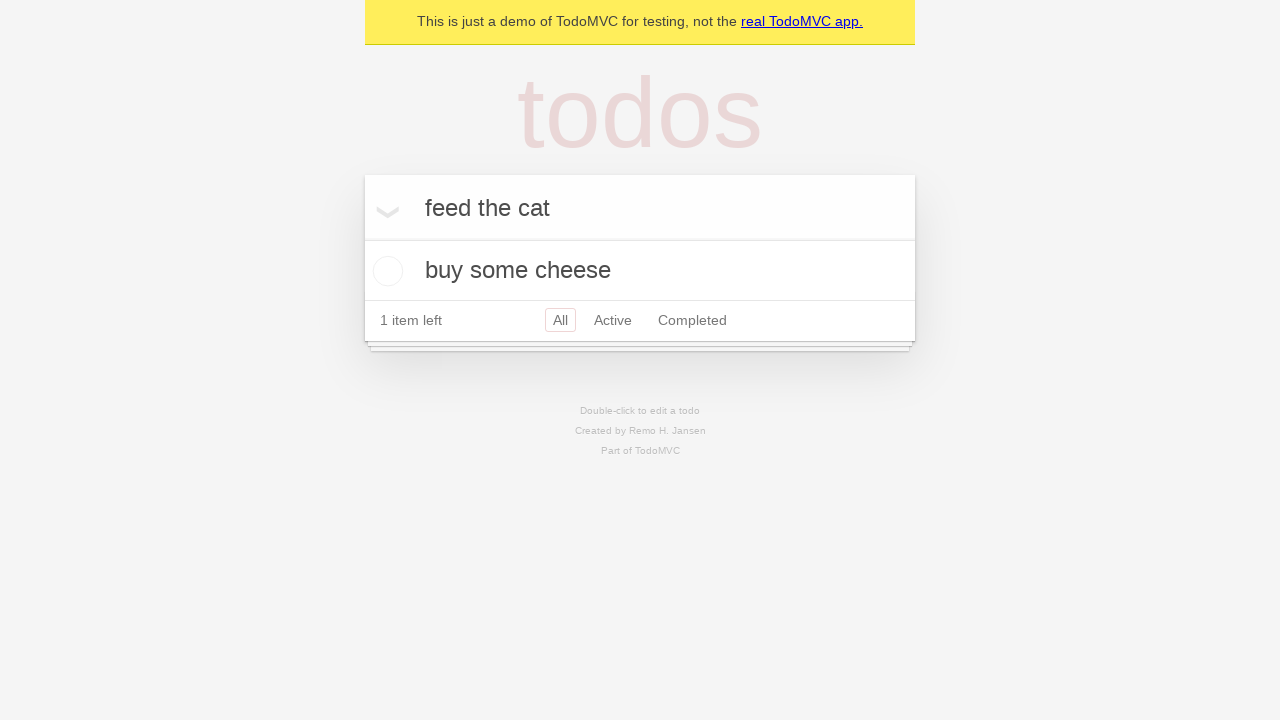

Pressed Enter to create second todo on internal:attr=[placeholder="What needs to be done?"i]
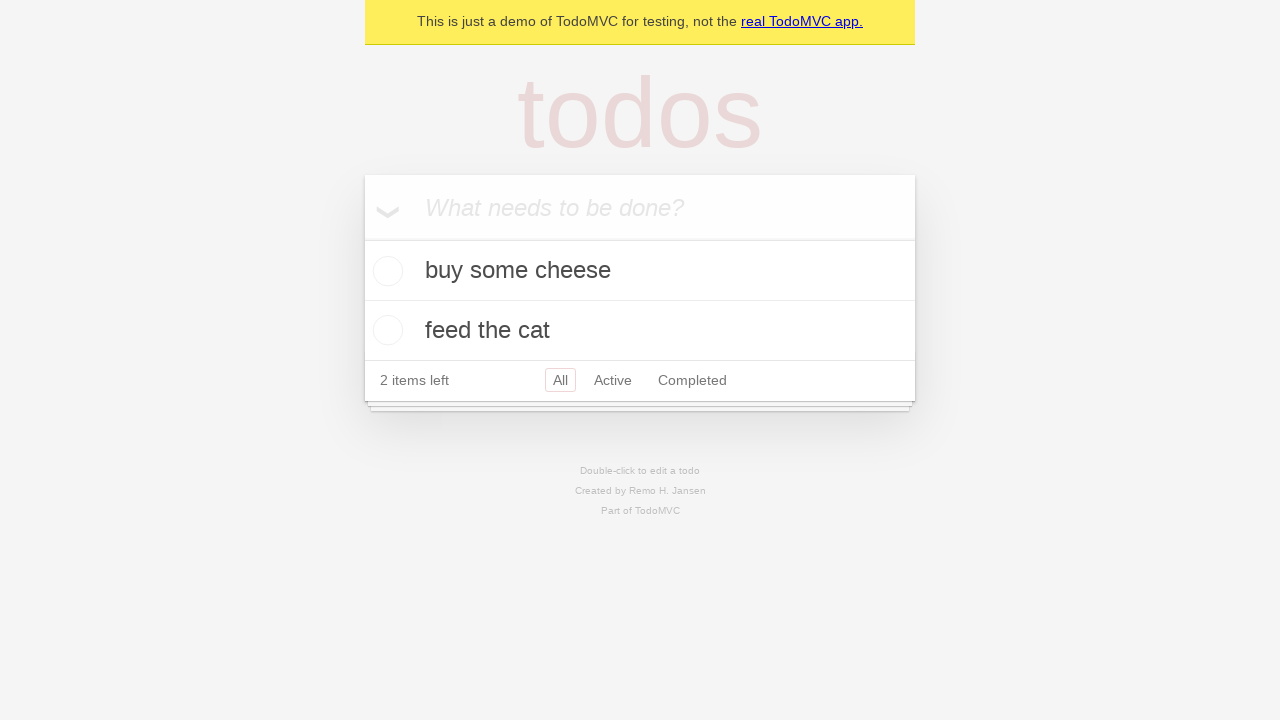

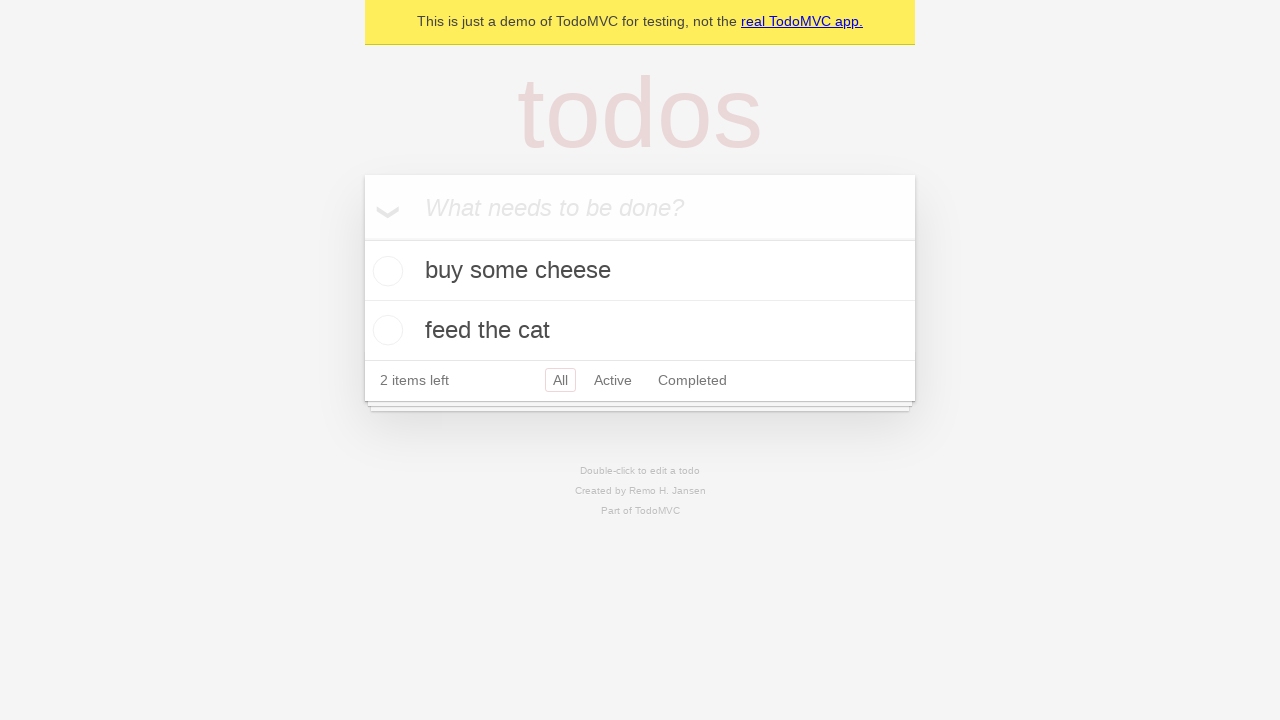